Tests dynamic controls by clicking the Add/Remove button to remove and add a checkbox, clicking the checkbox, and verifying the Remove button text

Starting URL: https://the-internet.herokuapp.com/dynamic_controls

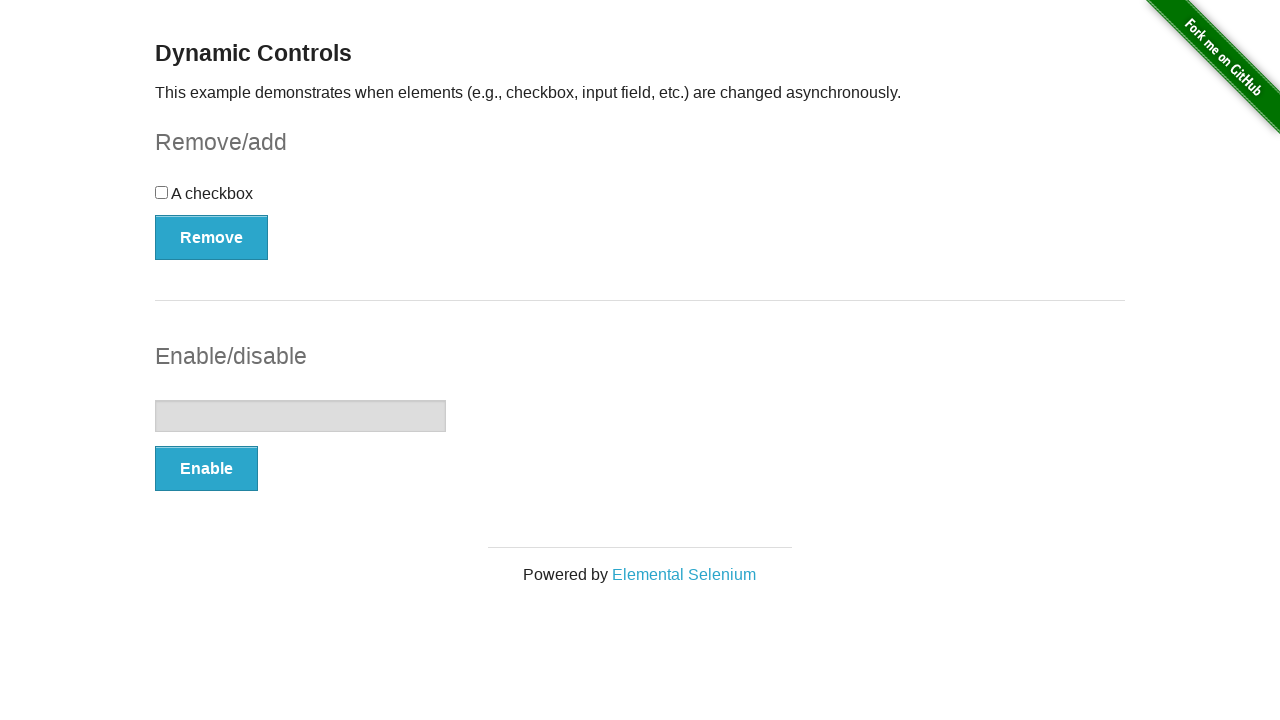

Clicked Remove button to remove checkbox at (212, 237) on button[onclick='swapCheckbox()']
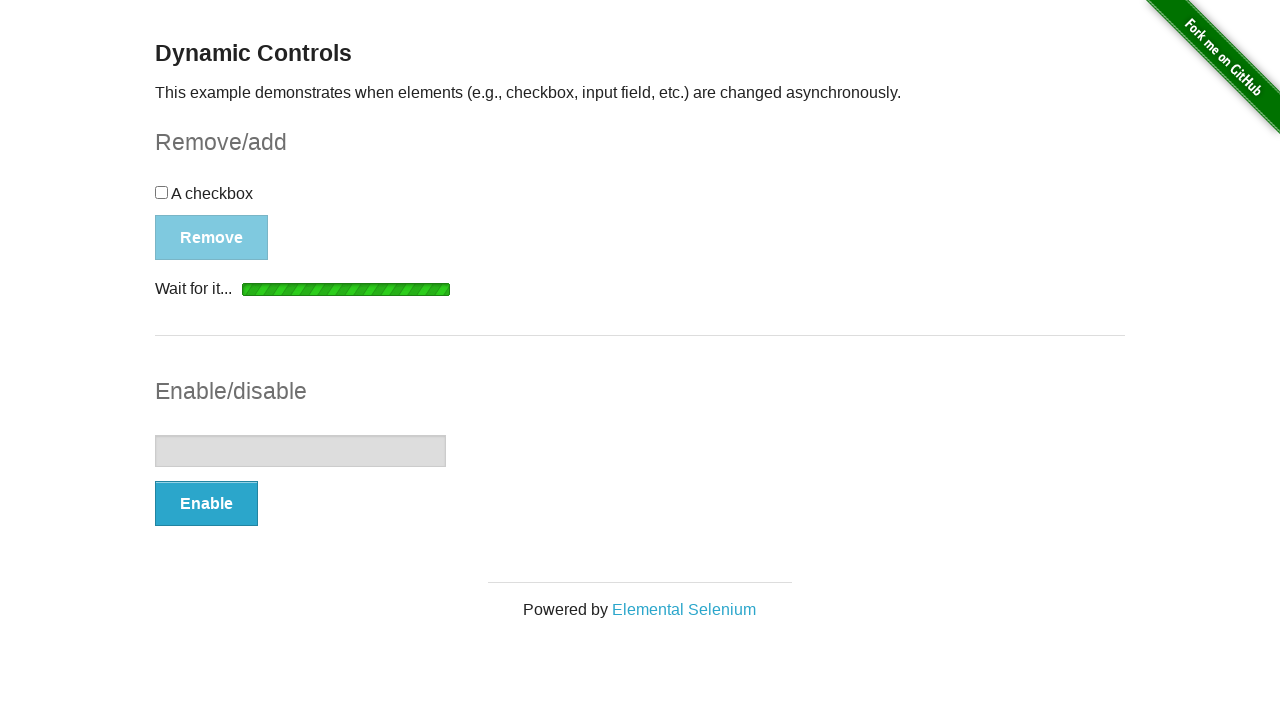

Add button is now visible after checkbox removal
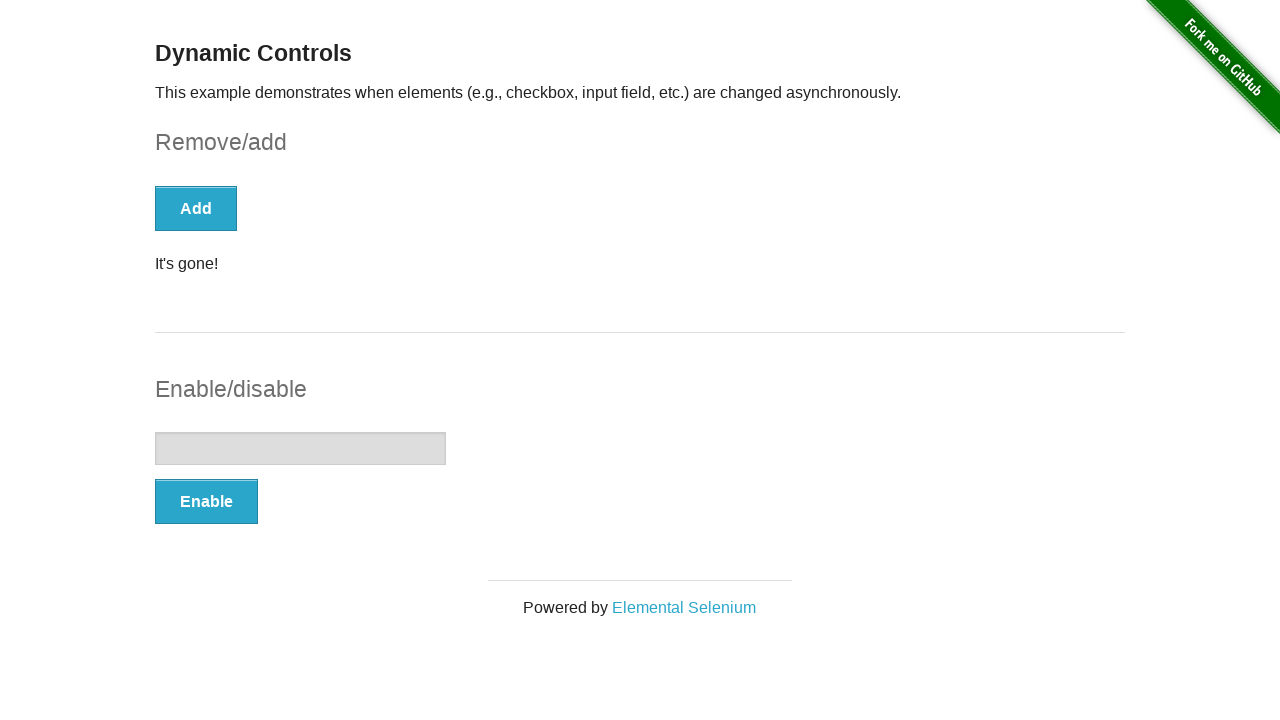

Clicked Add button to restore checkbox at (196, 208) on button[onclick='swapCheckbox()']
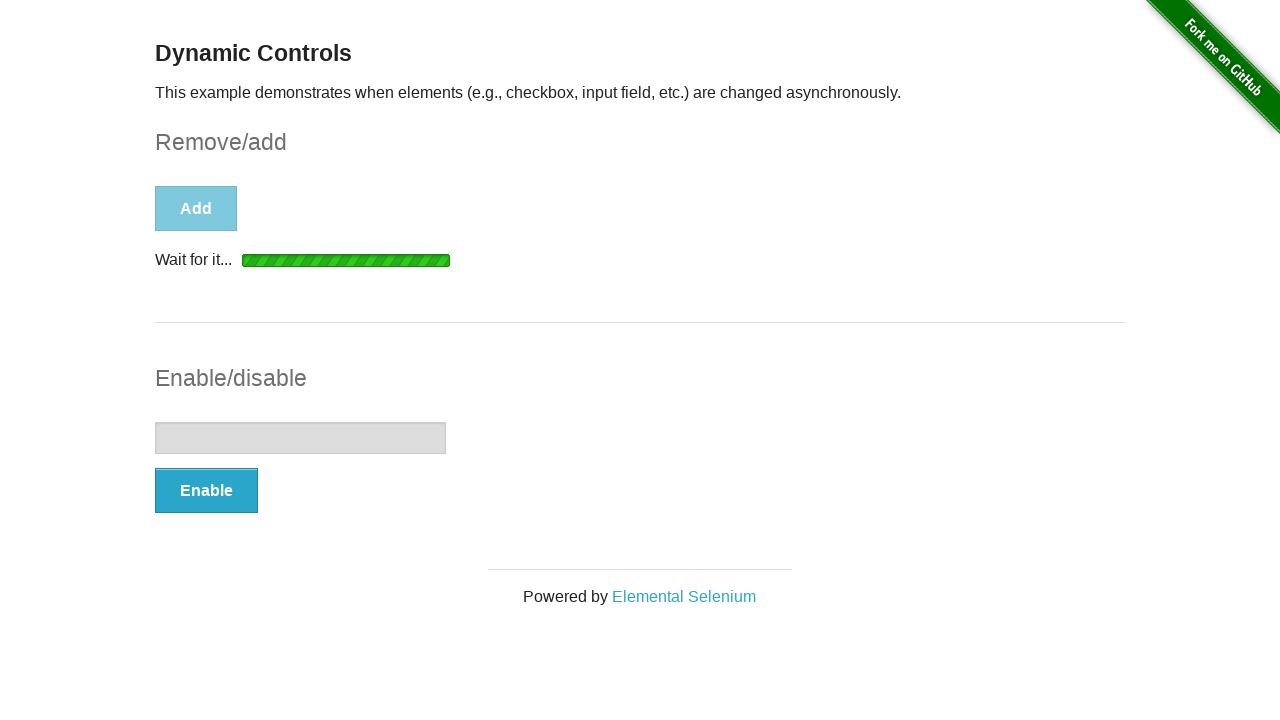

Checkbox is now visible after being added back
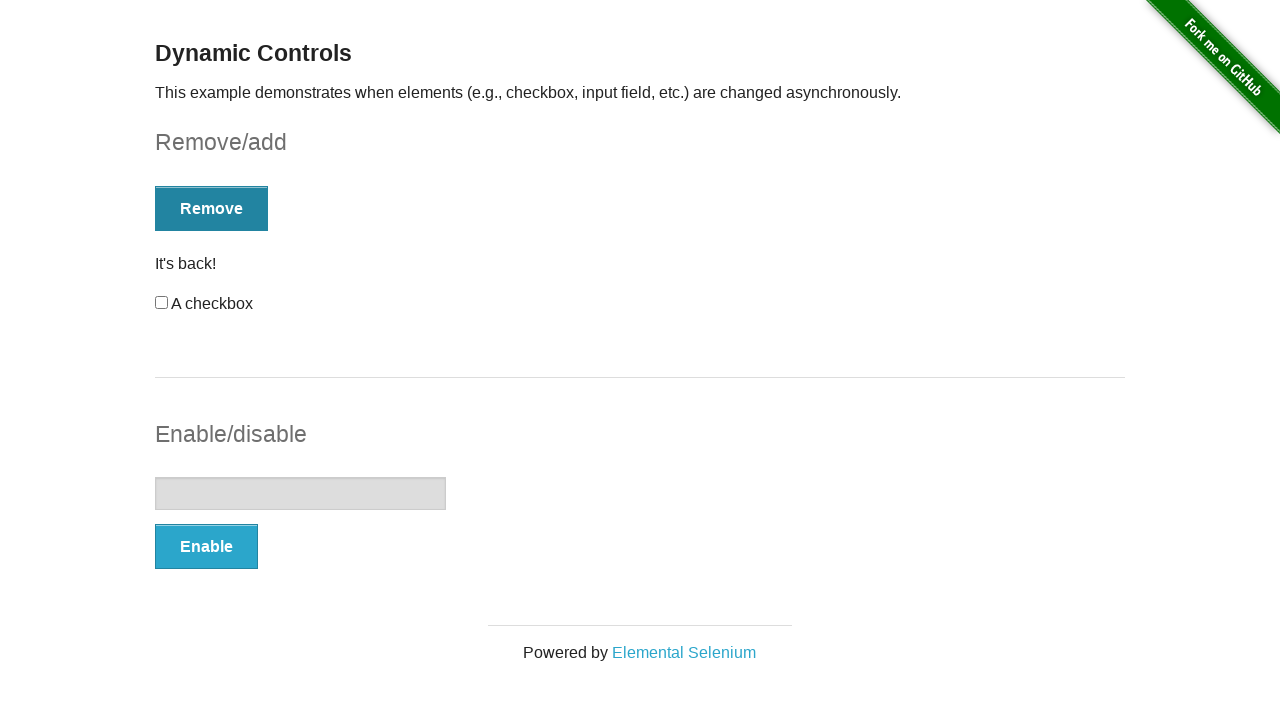

Clicked checkbox to select it at (162, 303) on #checkbox
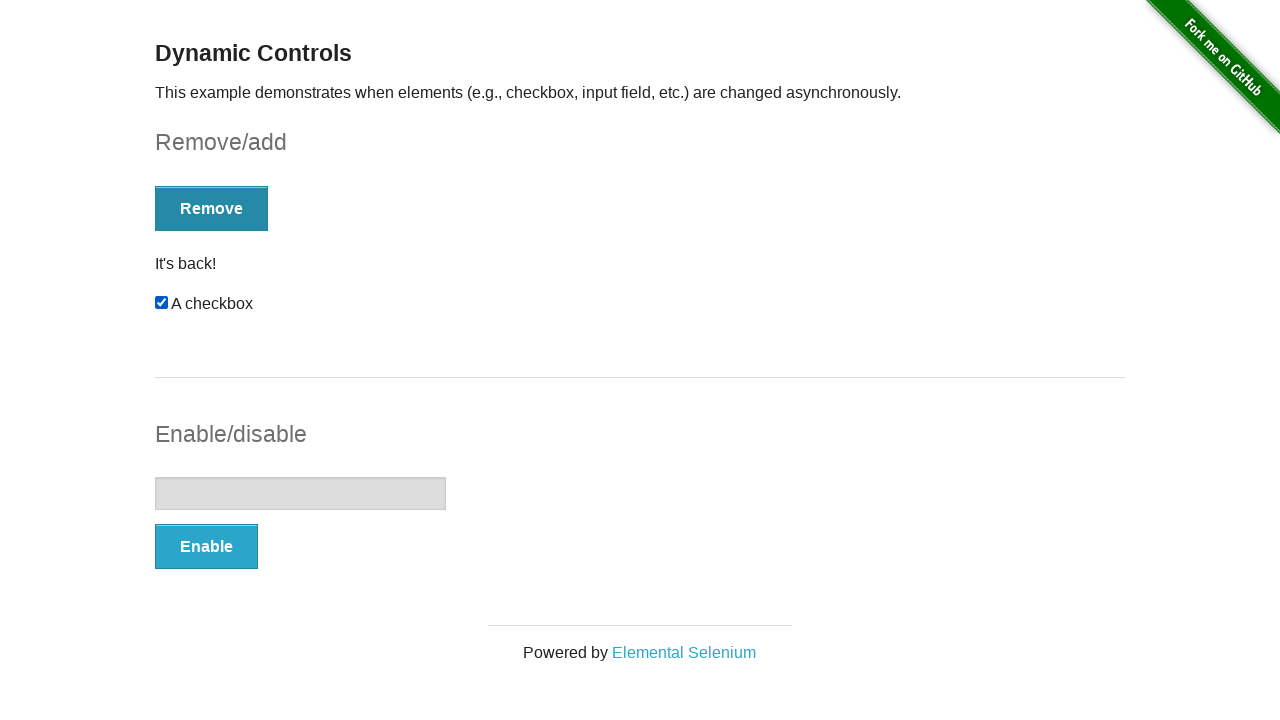

Remove button is visible
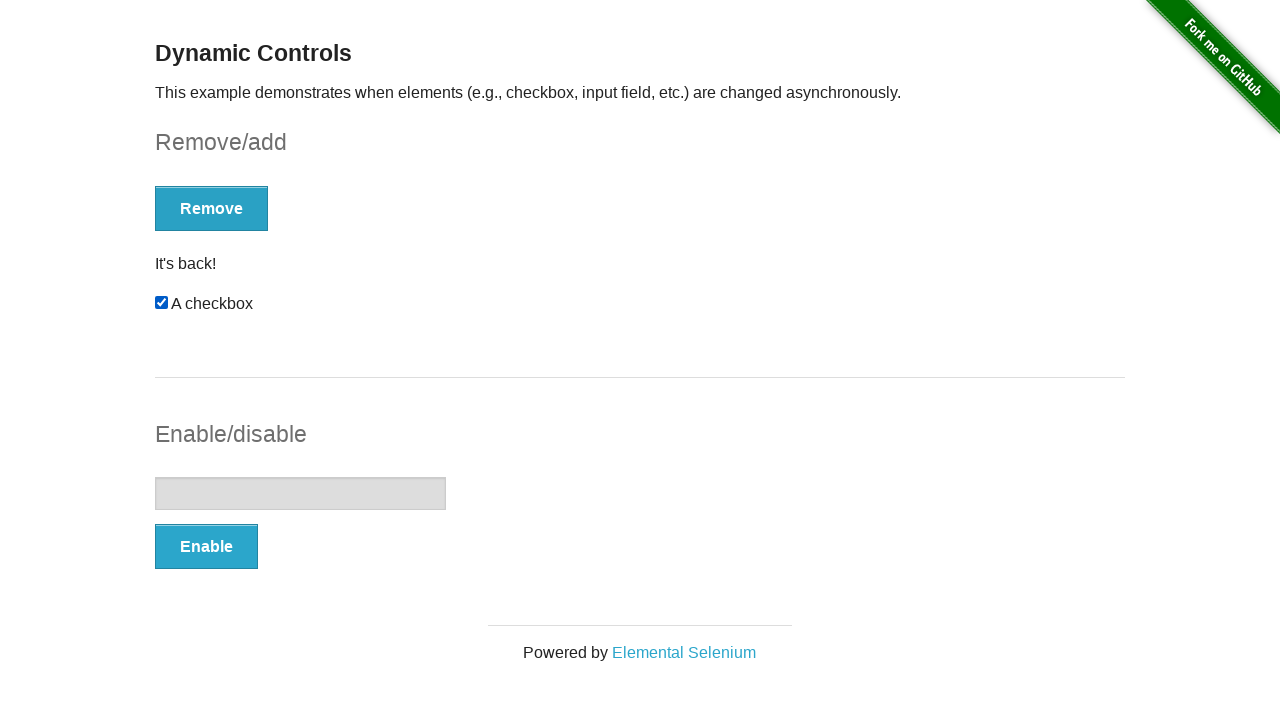

Verified checkbox is displayed
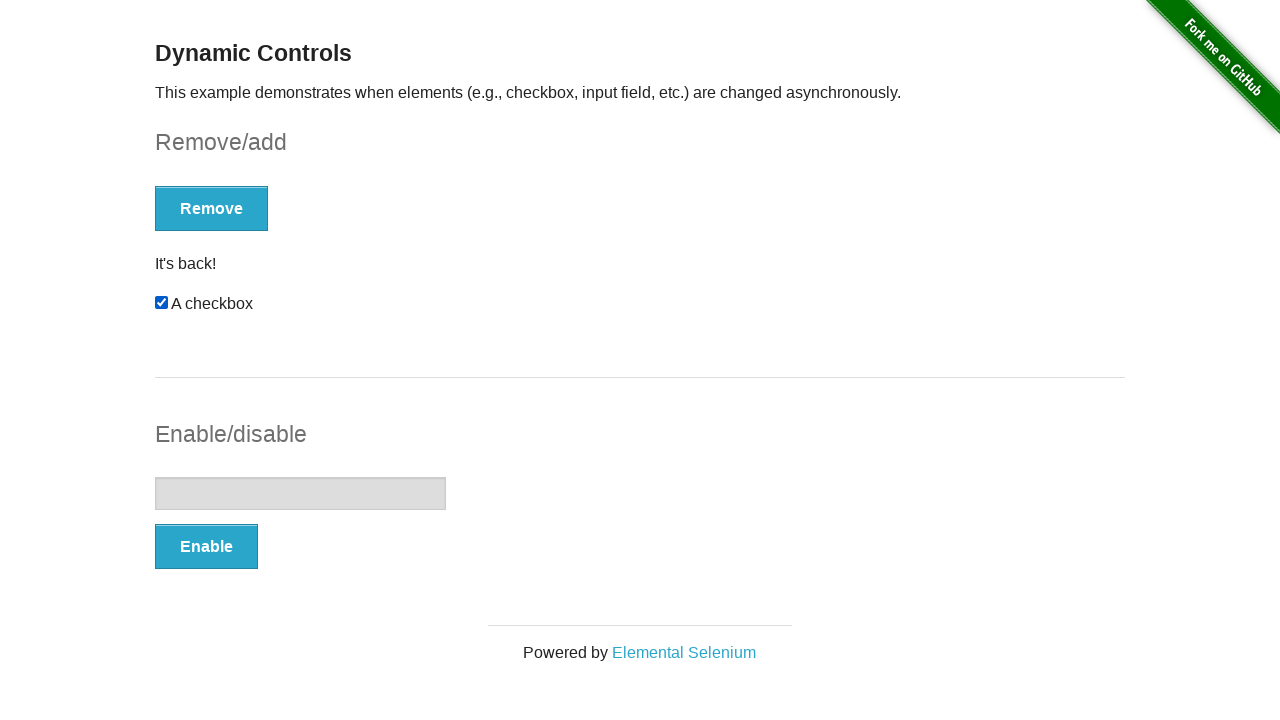

Verified Remove button text is correct
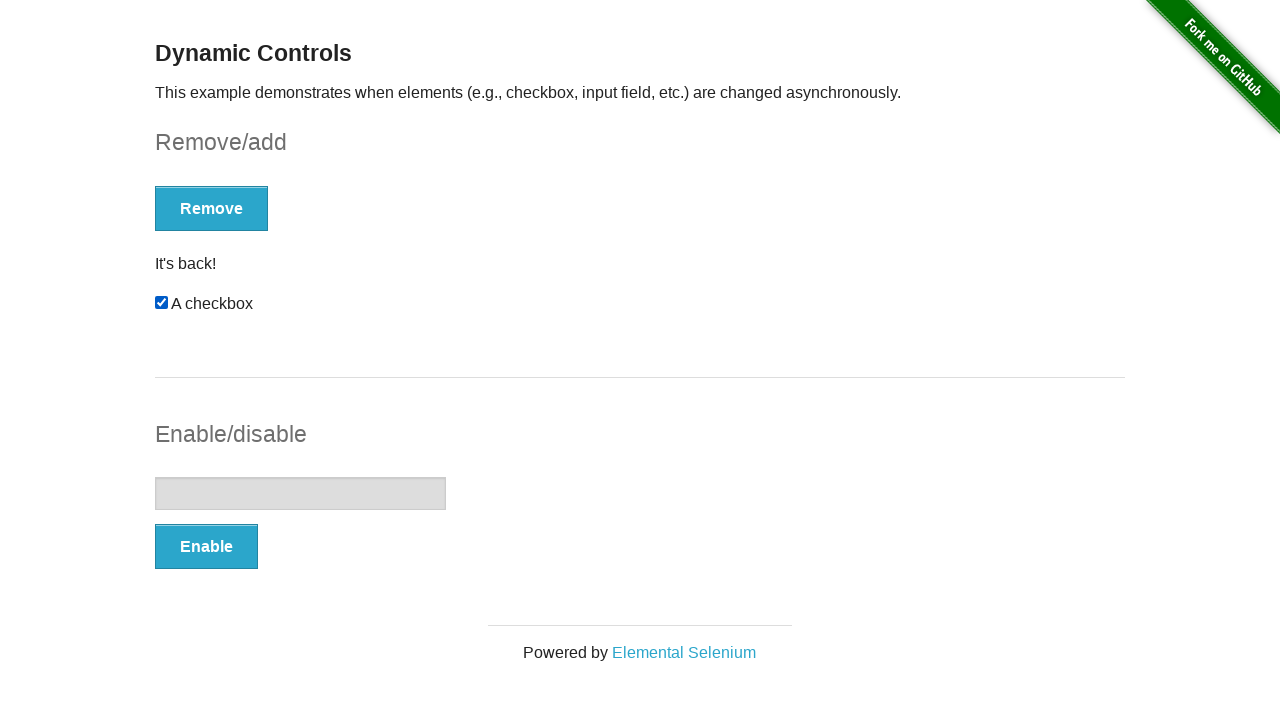

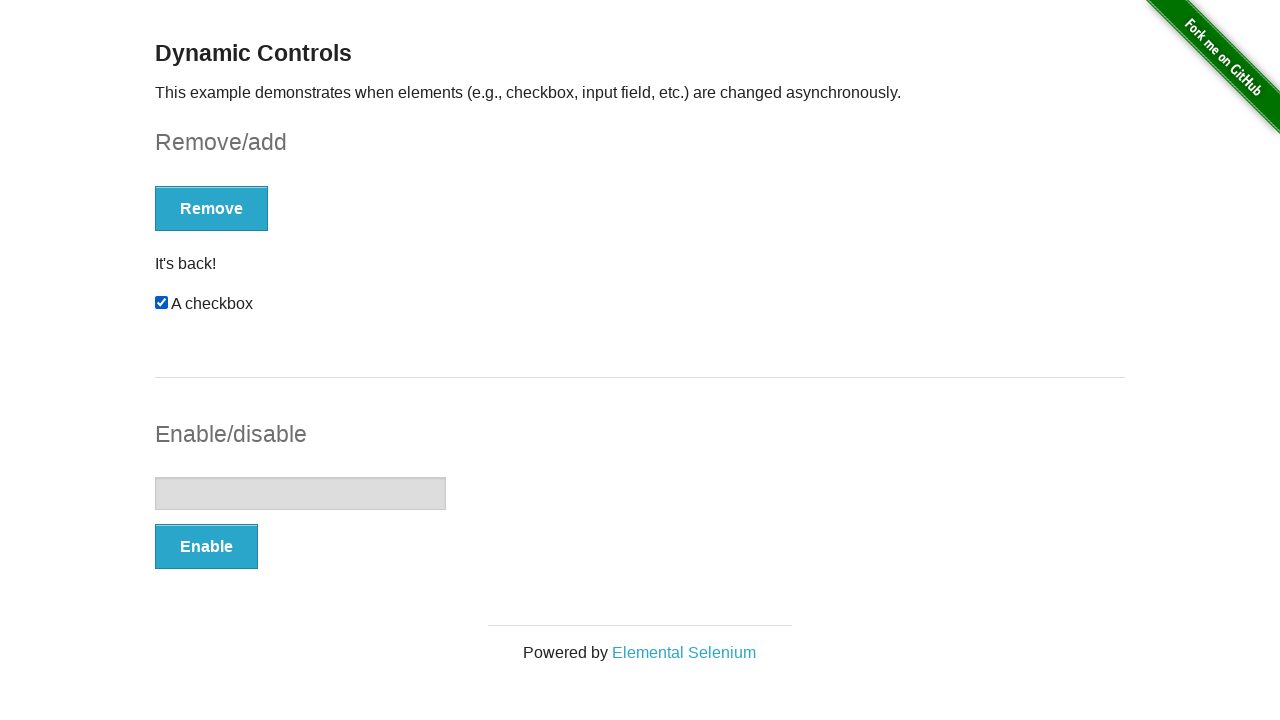